Tests iframe handling by switching to different frames on the page, clicking buttons within each frame, and verifying the resulting text appears after clicking.

Starting URL: https://www.leafground.com/frame.xhtml

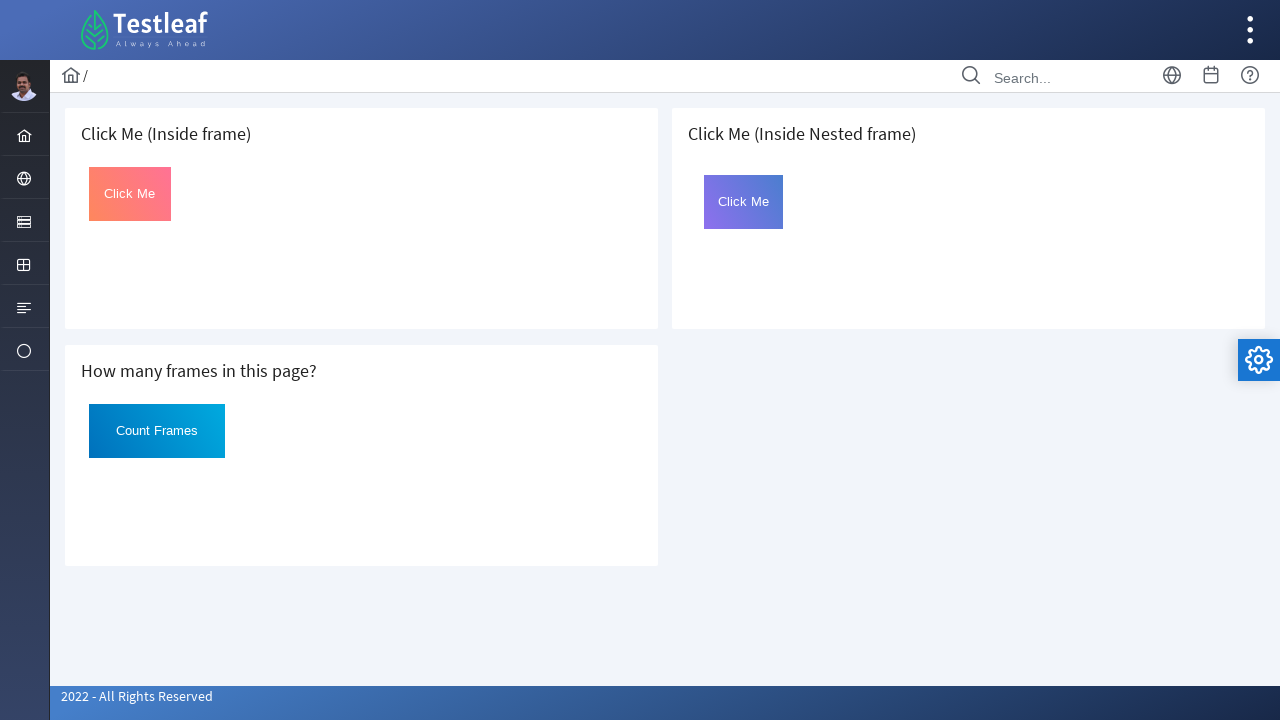

Navigated to frame test page
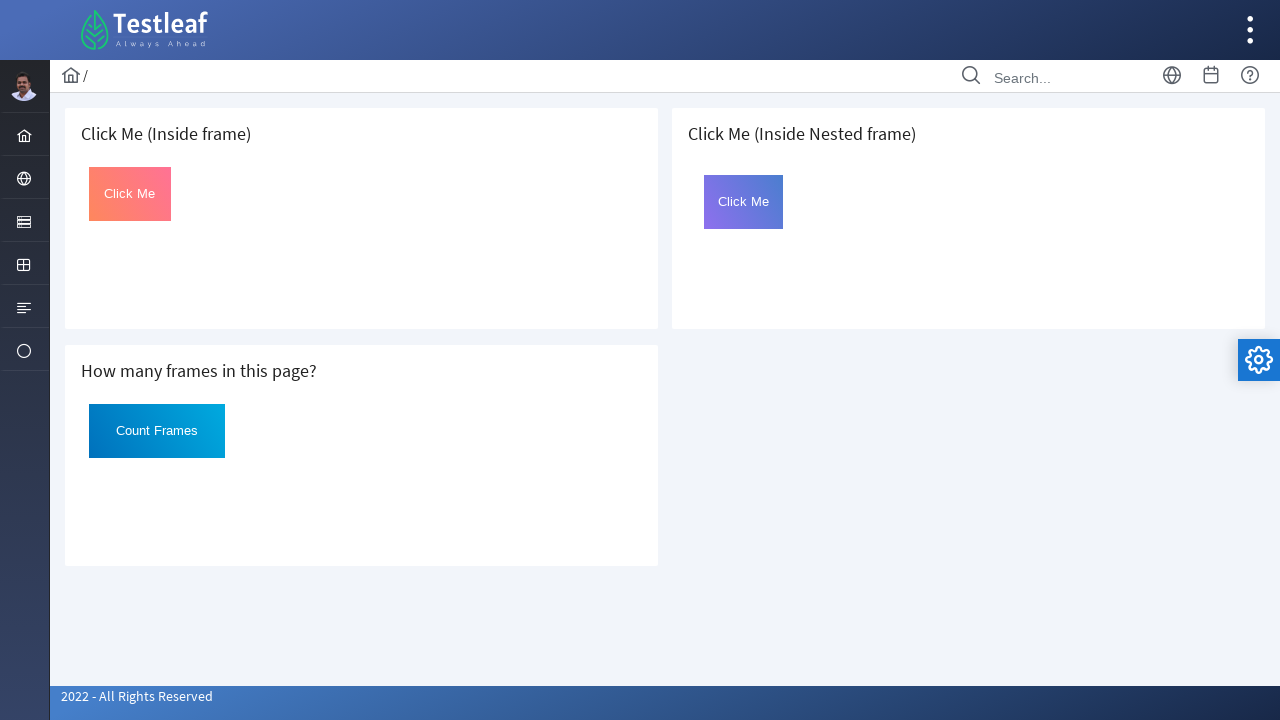

Located first iframe on the page
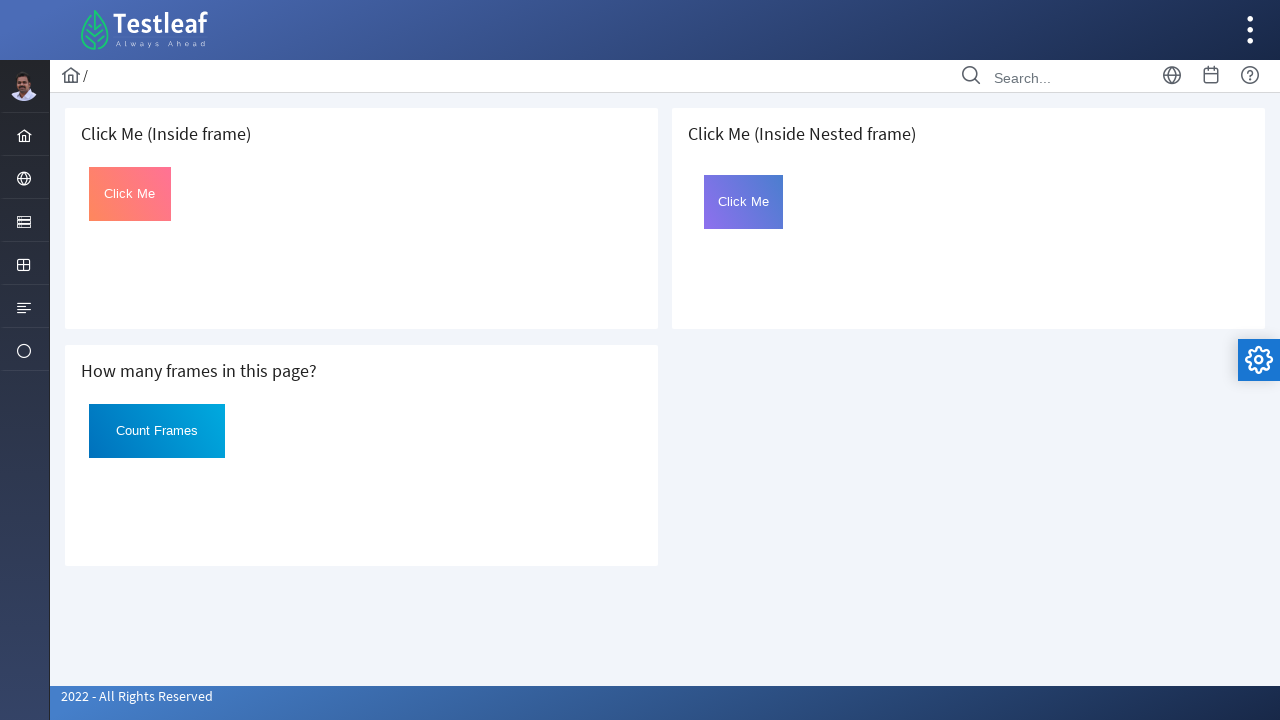

Clicked 'Click Me' button in first frame at (130, 194) on iframe >> nth=0 >> internal:control=enter-frame >> xpath=//button[text()='Click 
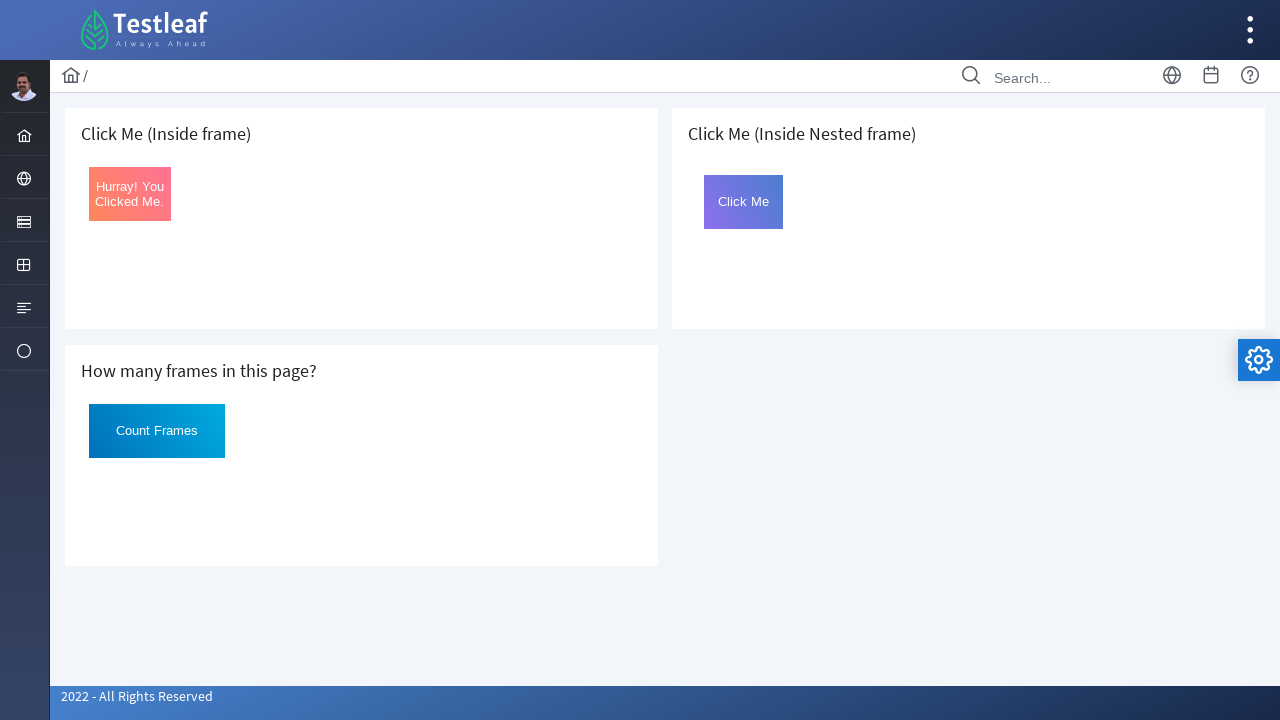

Verified 'Hurray' button appeared in first frame
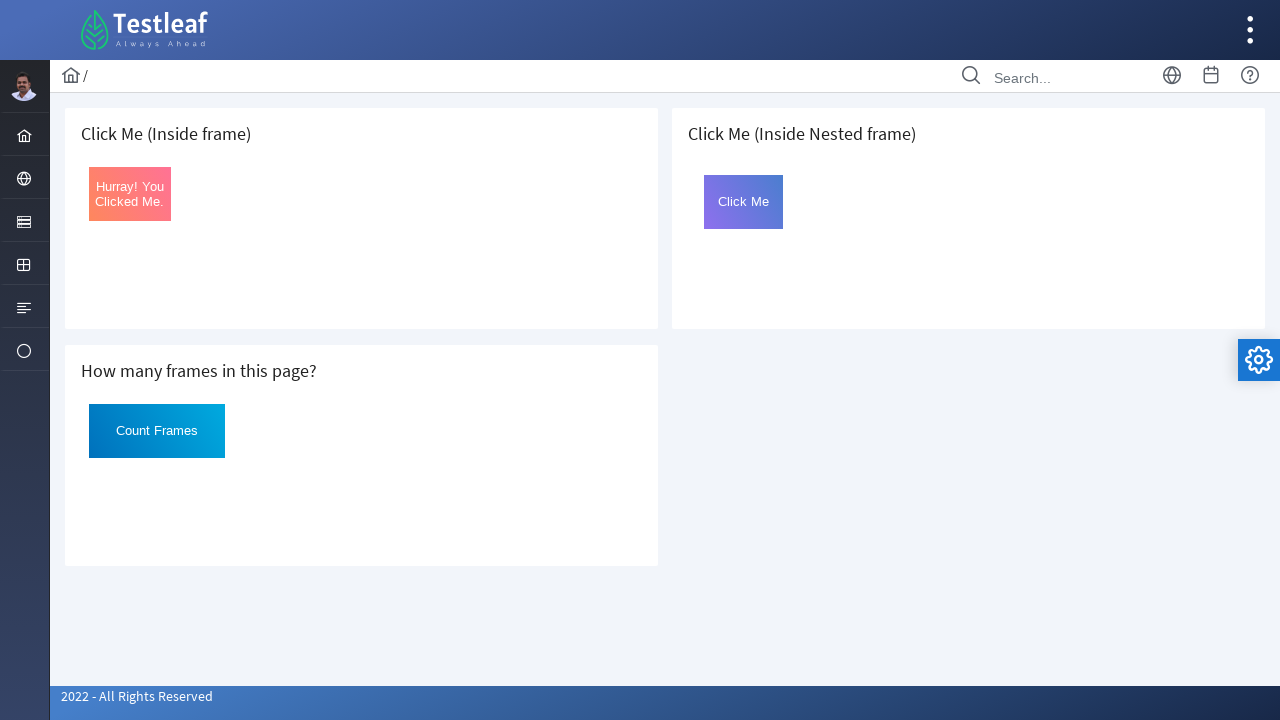

Located all iframes on the page
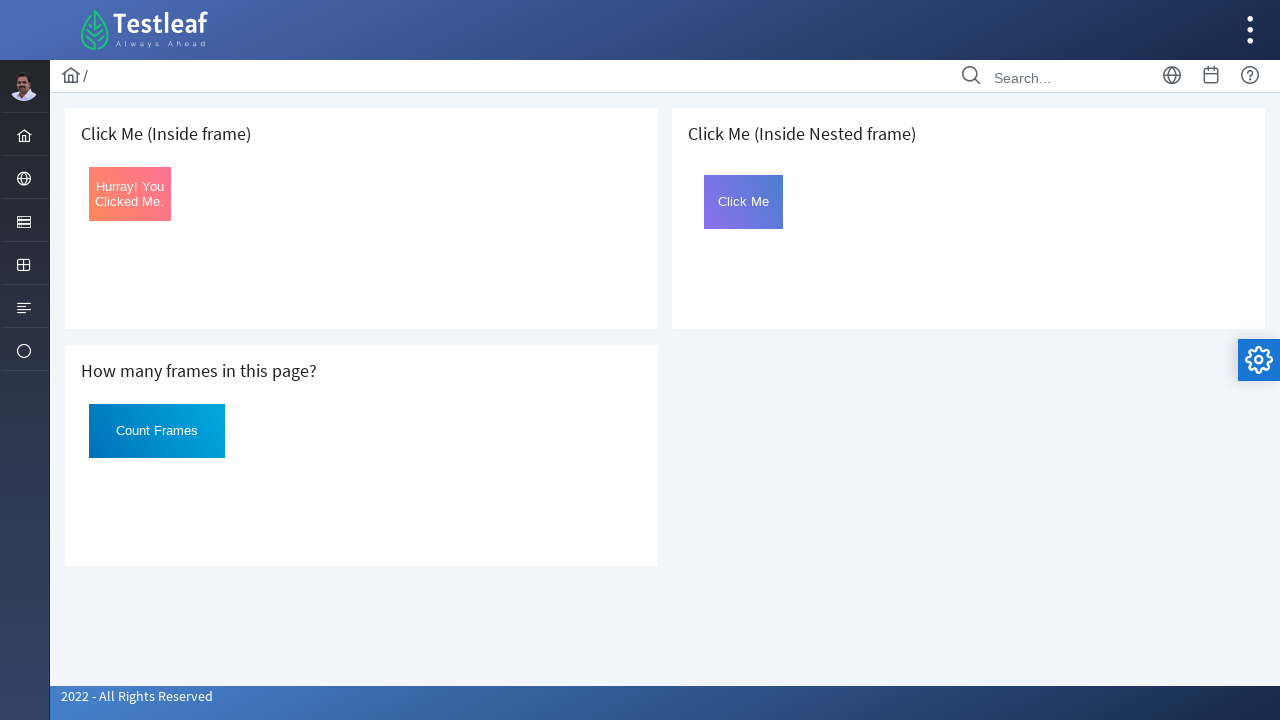

Selected third iframe (index 2)
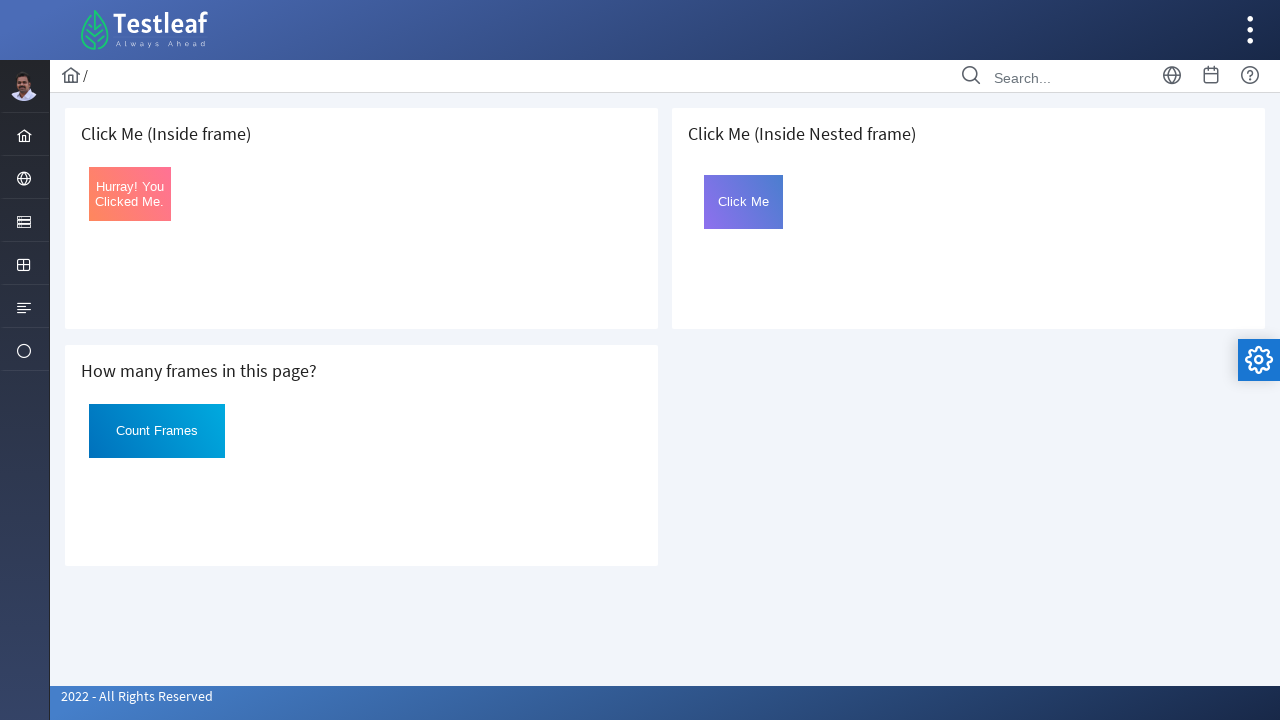

Located nested frame named 'frame2' within third iframe
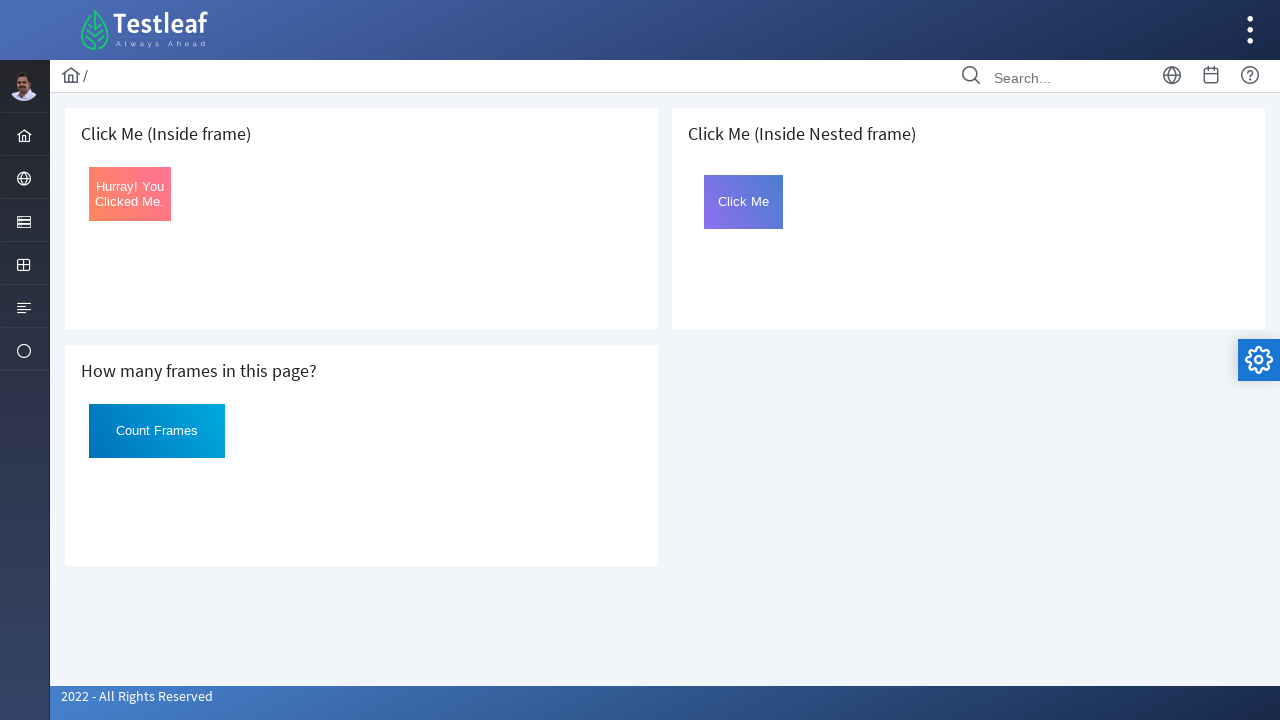

Clicked 'Click Me' button in nested frame at (744, 202) on iframe >> nth=2 >> internal:control=enter-frame >> iframe[name='frame2'] >> inte
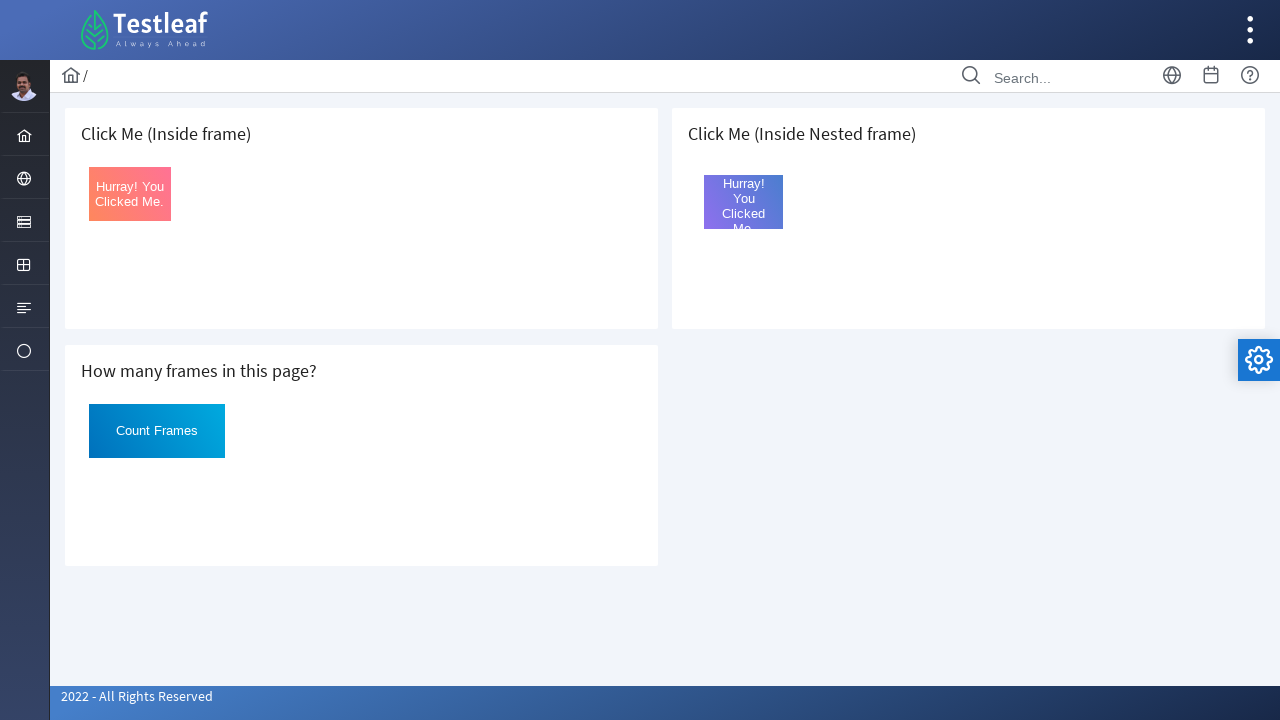

Verified 'Hurray' button appeared in nested frame
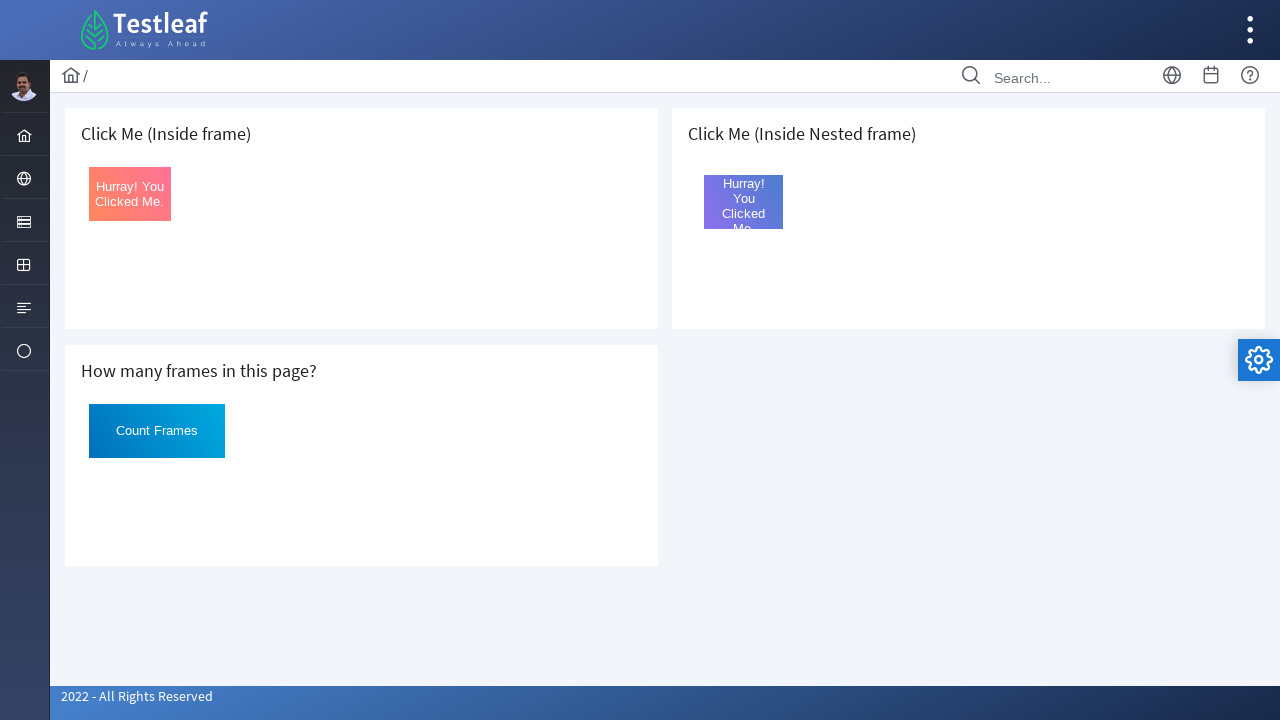

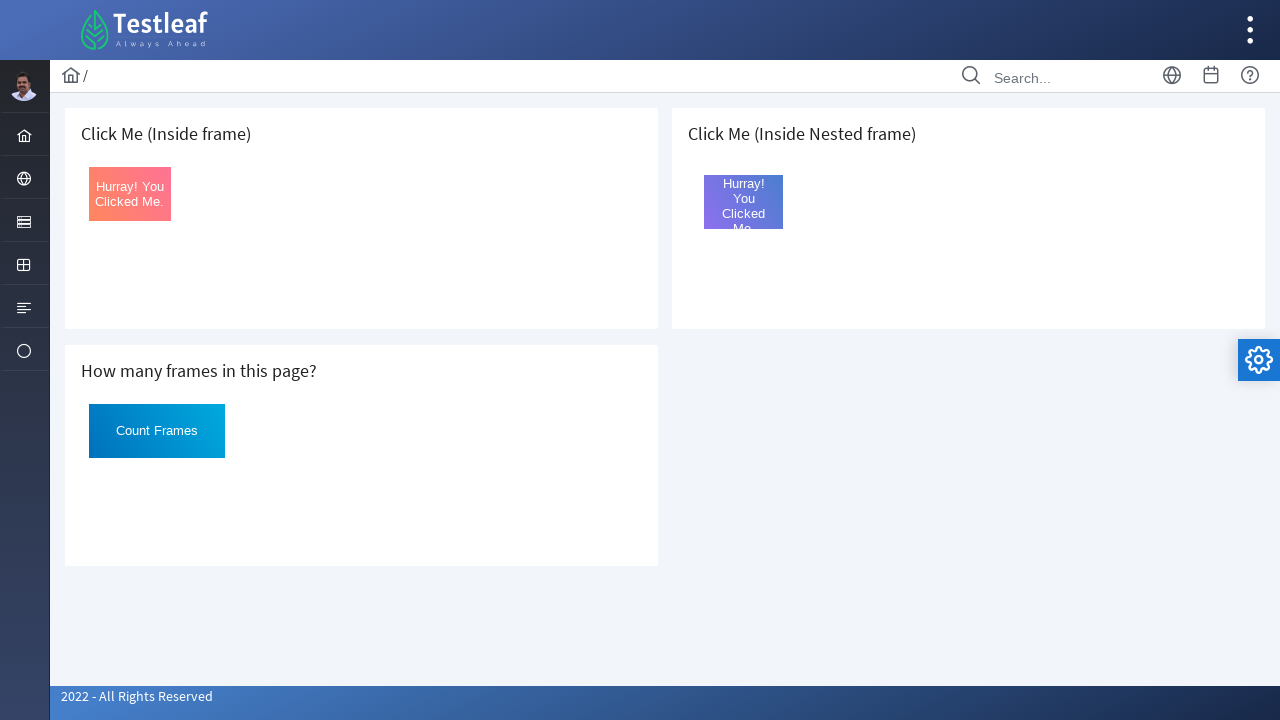